Navigates to a challenging DOM page and verifies that a table element is displayed on the page

Starting URL: http://the-internet.herokuapp.com/challenging_dom

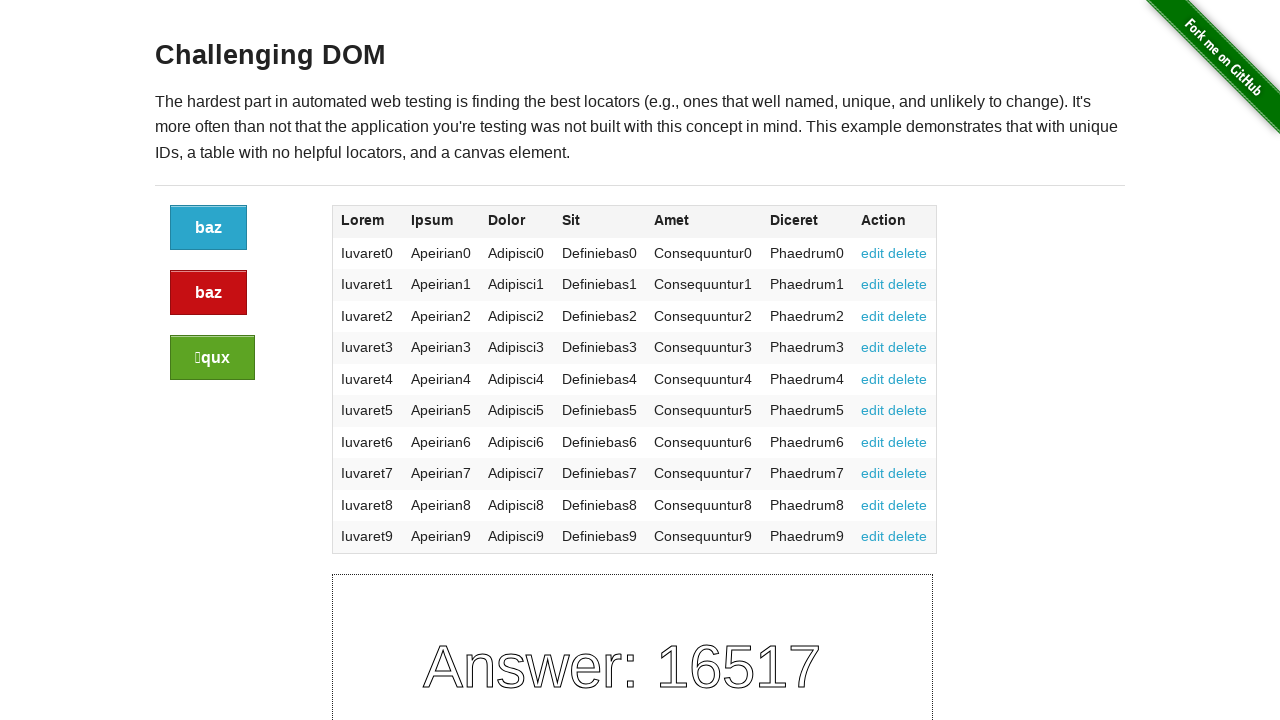

Navigated to challenging DOM page
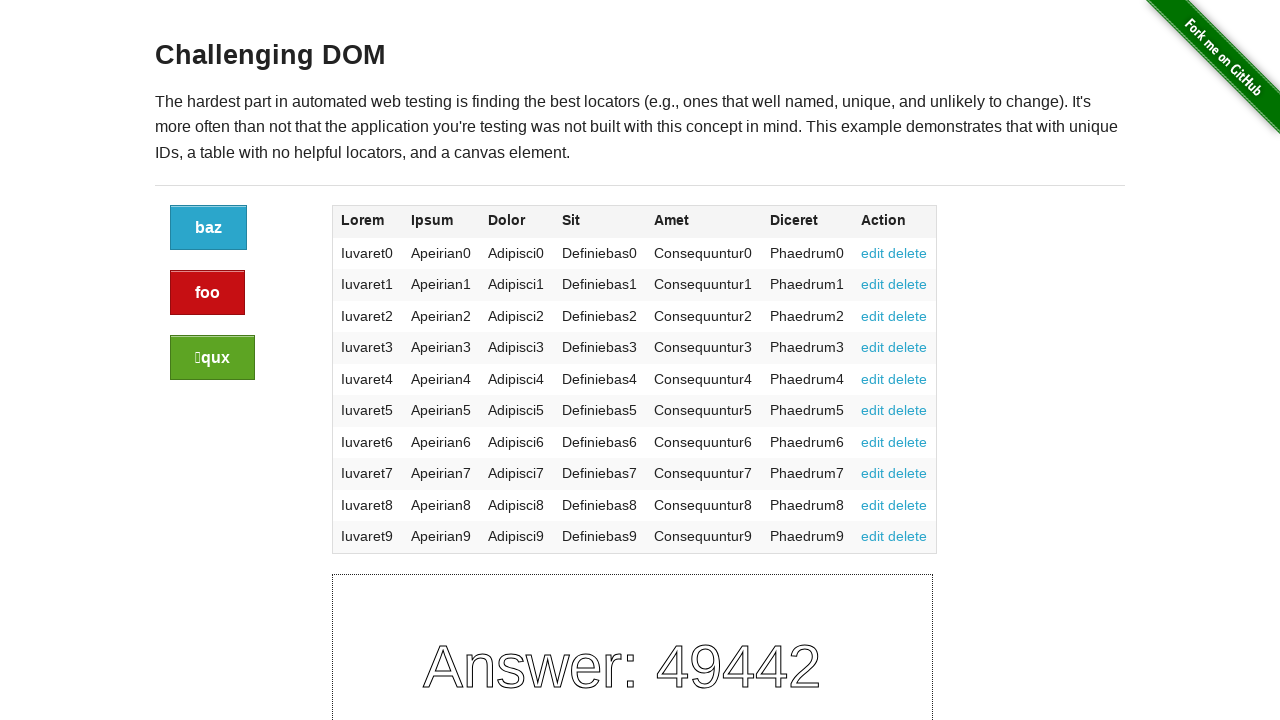

Table element loaded and is visible on the page
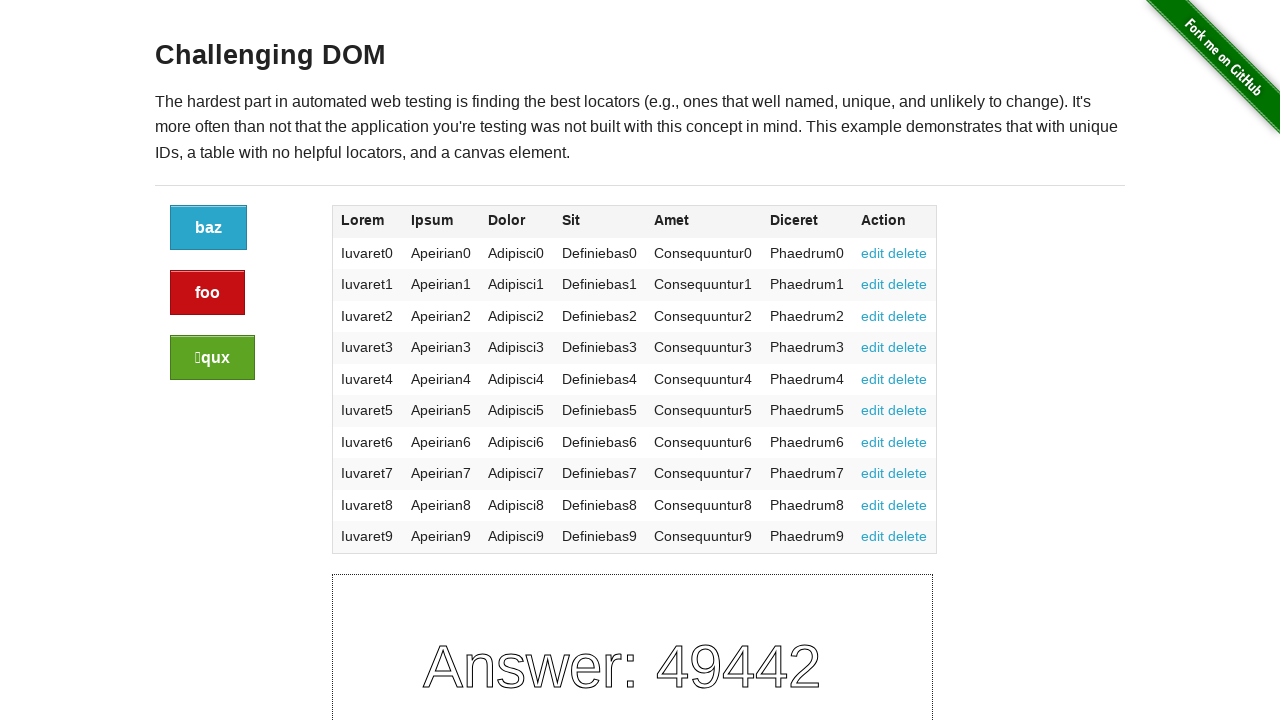

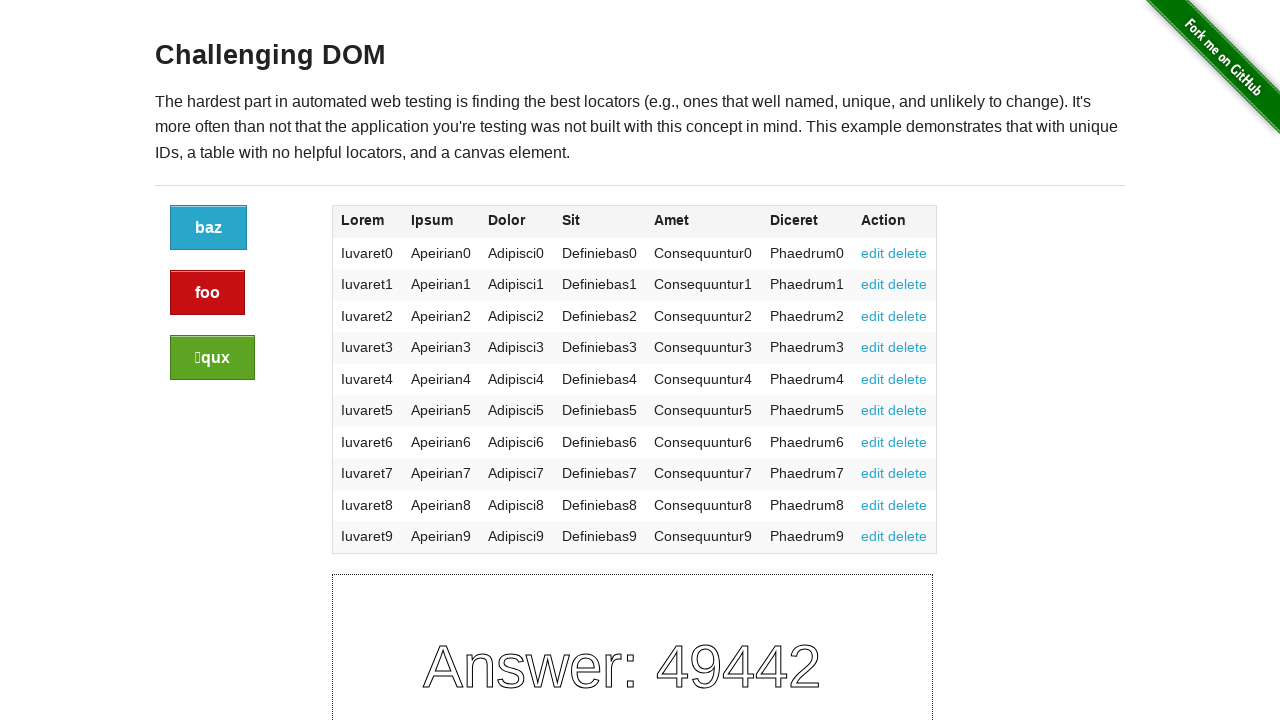